Clicks the send message button to submit a contact form within an iframe

Starting URL: https://uat.worklenz.com/contact/

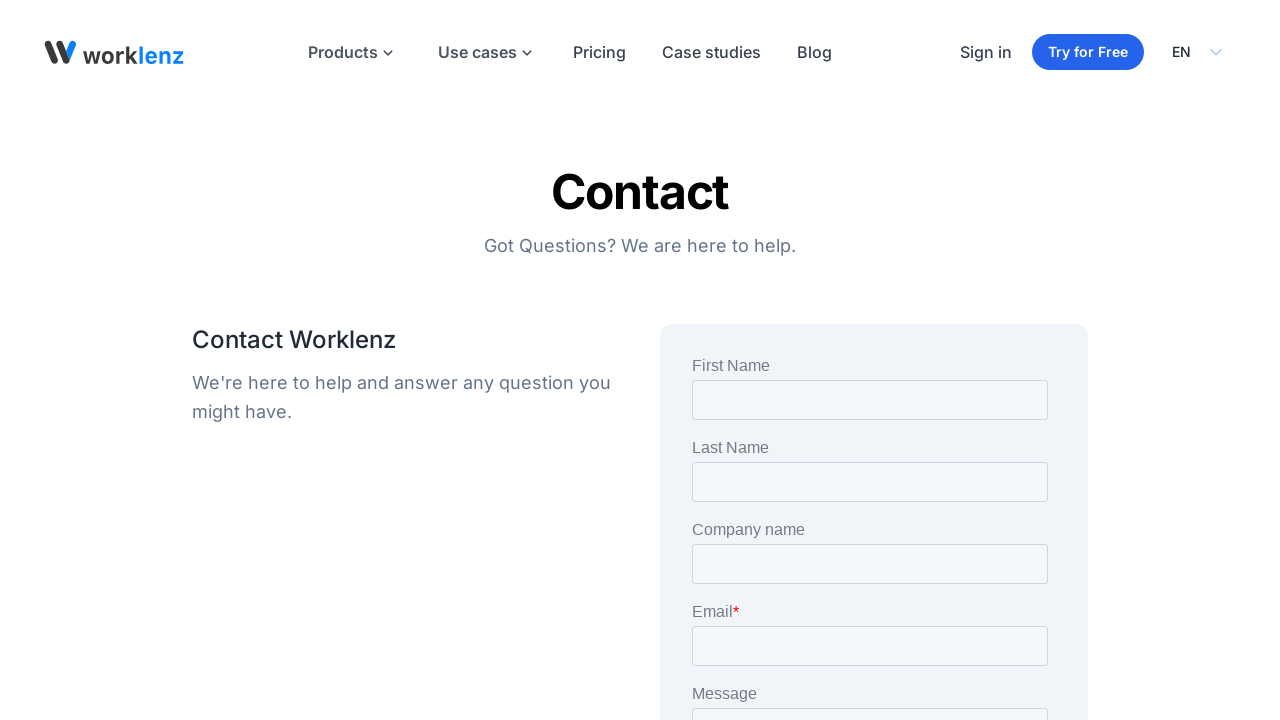

Located the contact form iframe
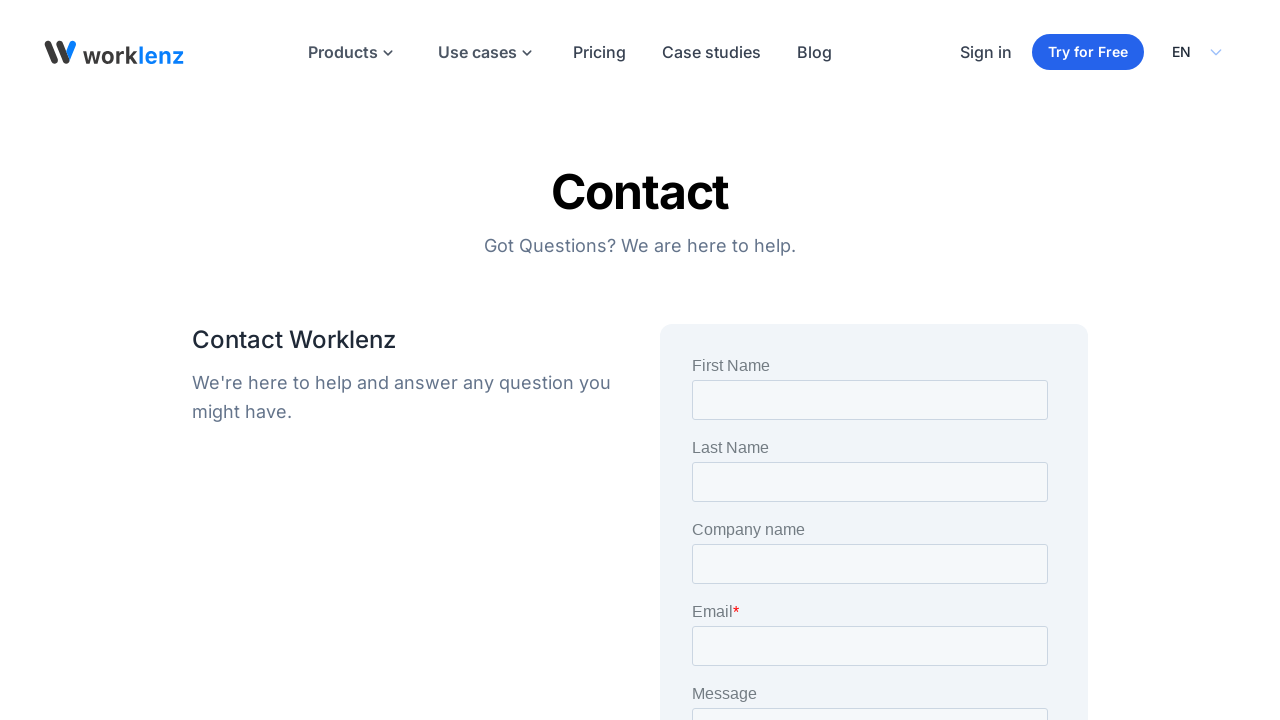

Clicked the Send Message button to submit the contact form at (767, 360) on #hs-form-iframe-0 >> internal:control=enter-frame >> input[value='Send Message']
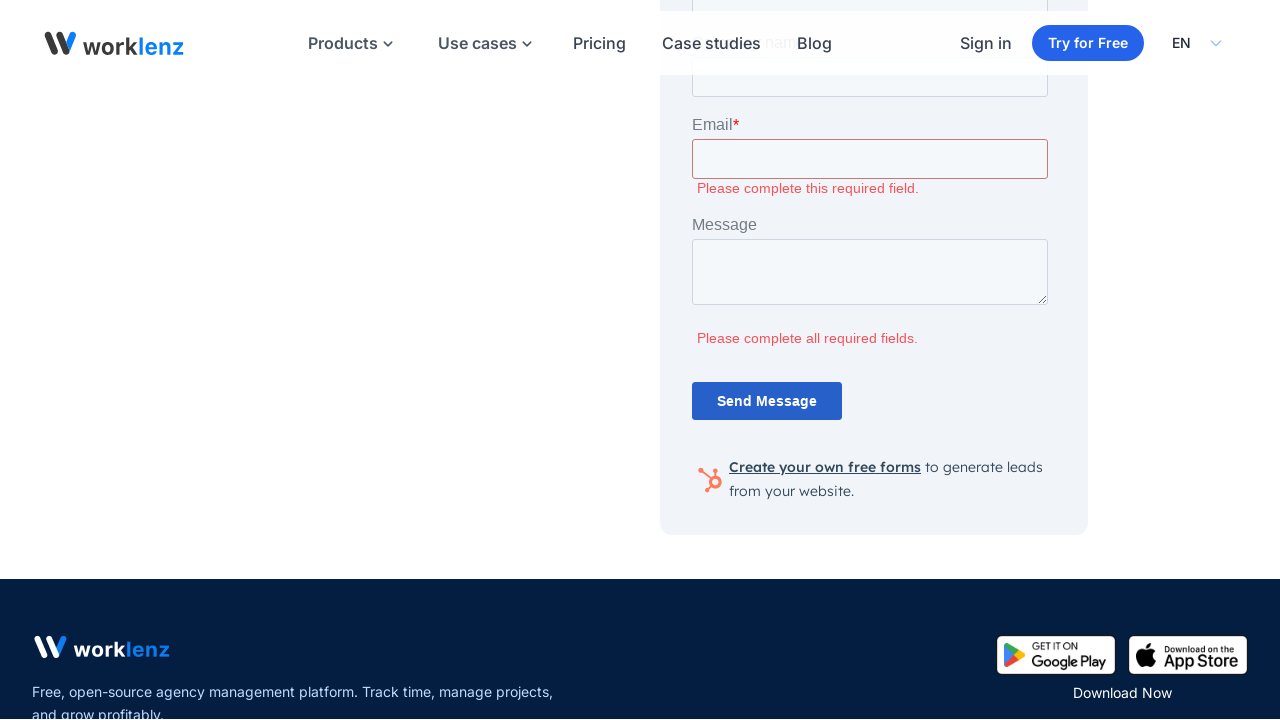

Waited 2 seconds for form submission to process
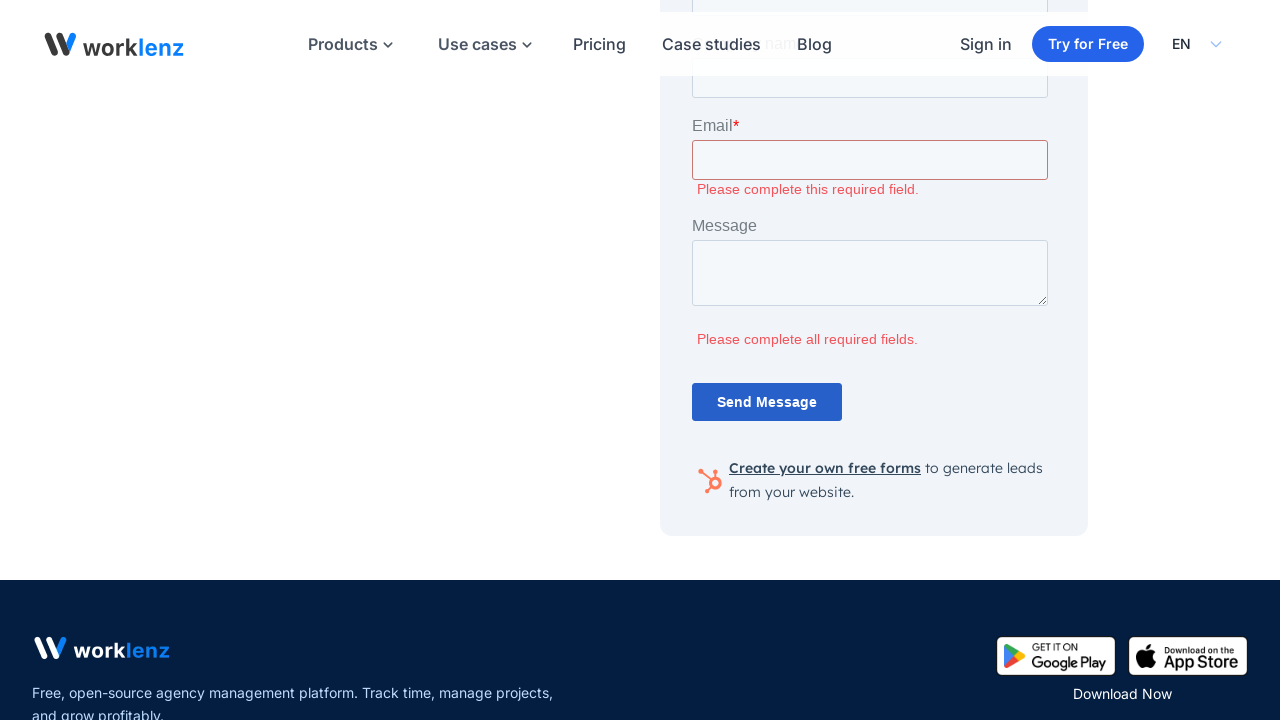

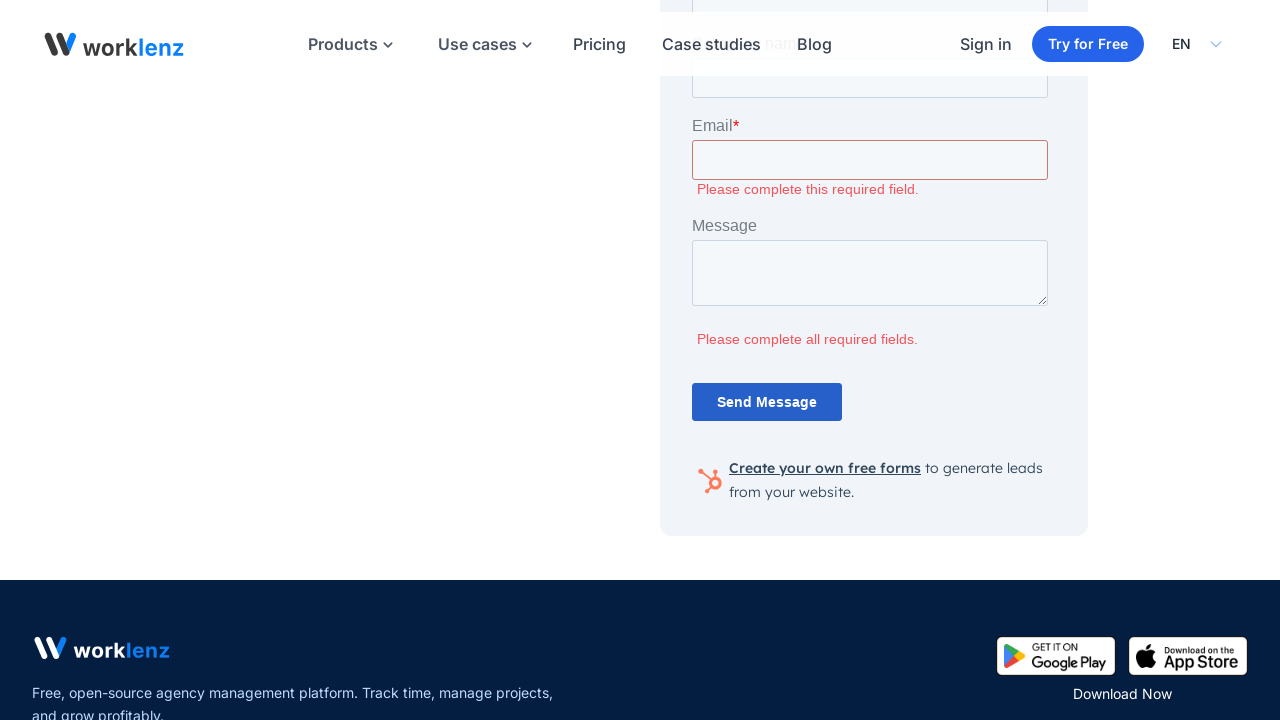